Tests that the make appointment button is clickable and navigates to the login page

Starting URL: https://katalon-demo-cura.herokuapp.com

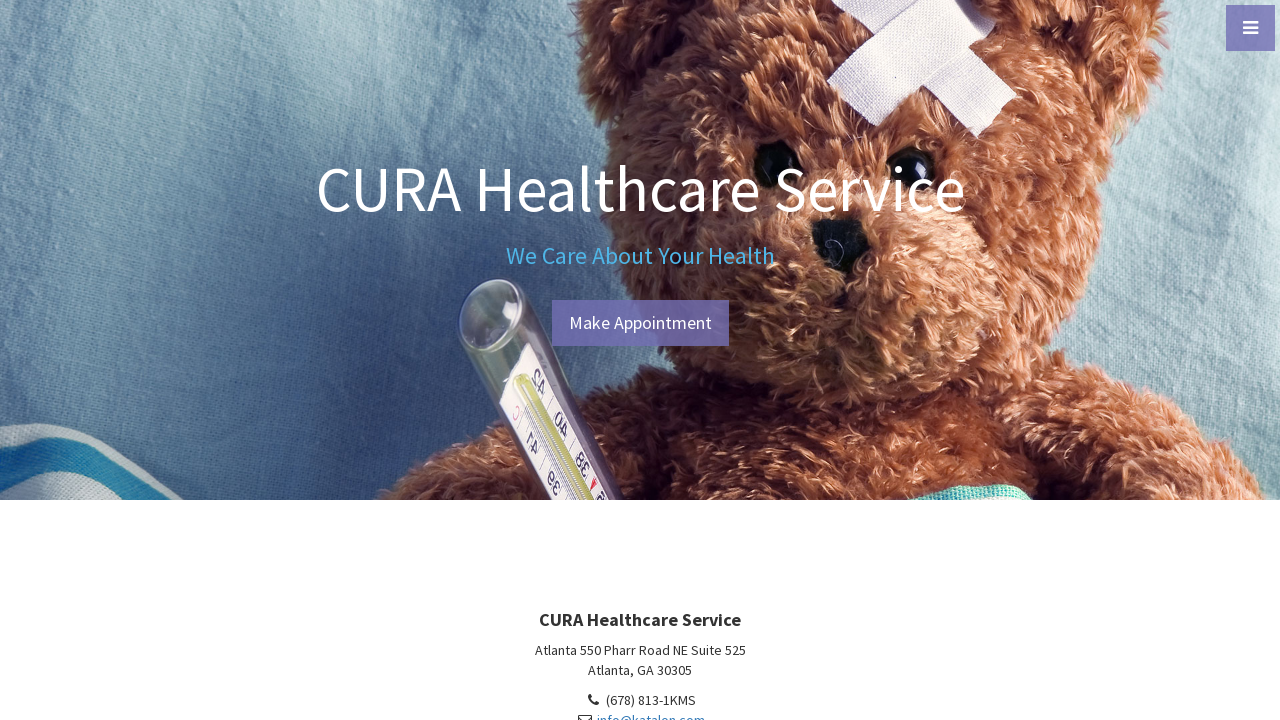

Clicked make appointment button at (640, 323) on #btn-make-appointment
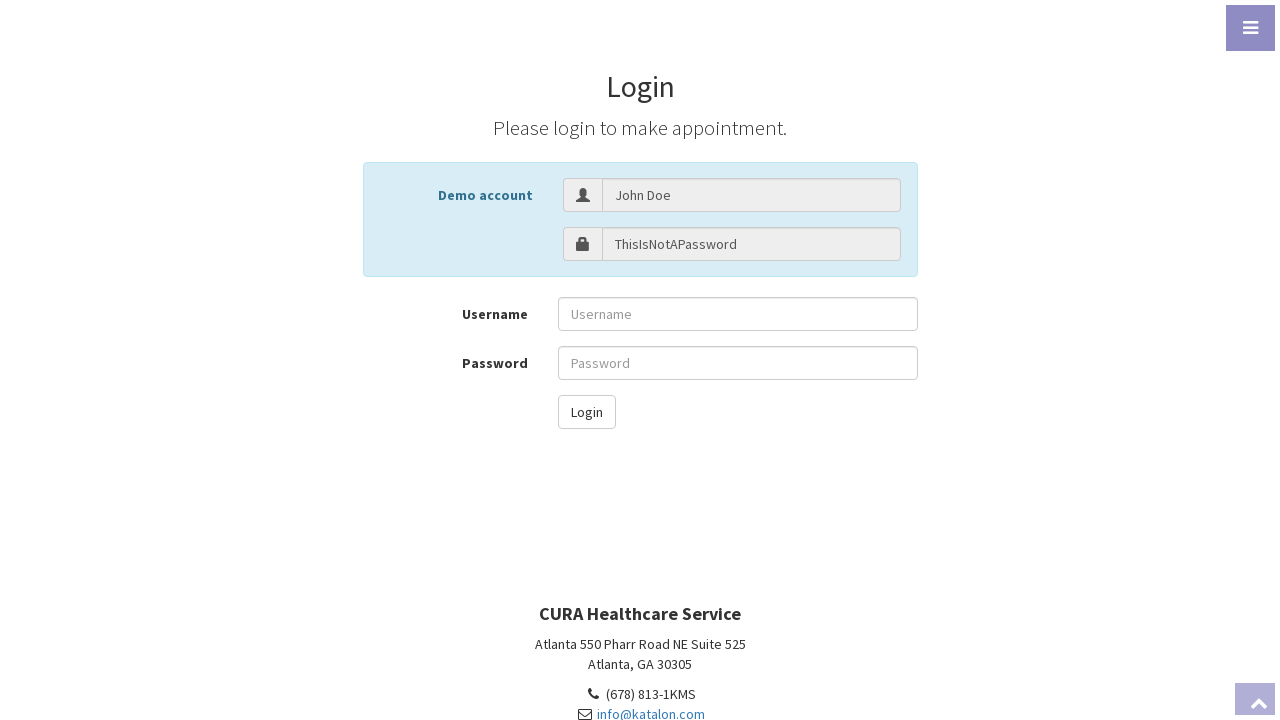

Verified navigation to login page
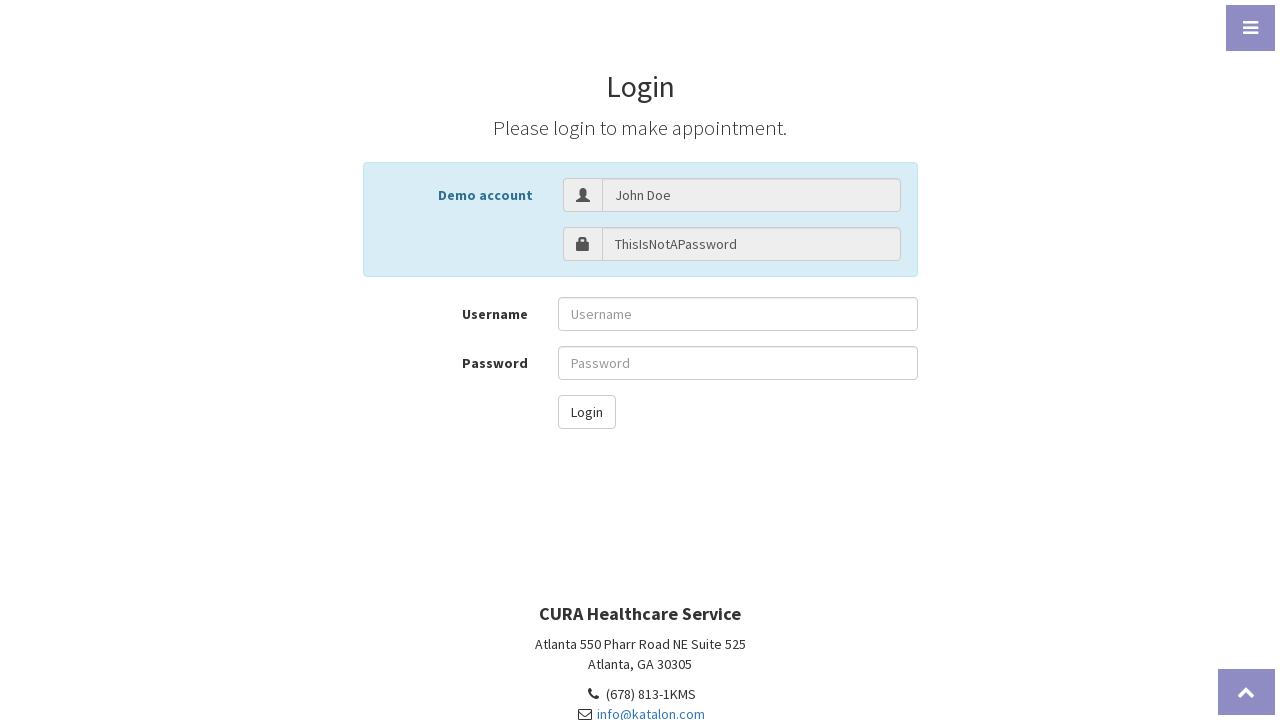

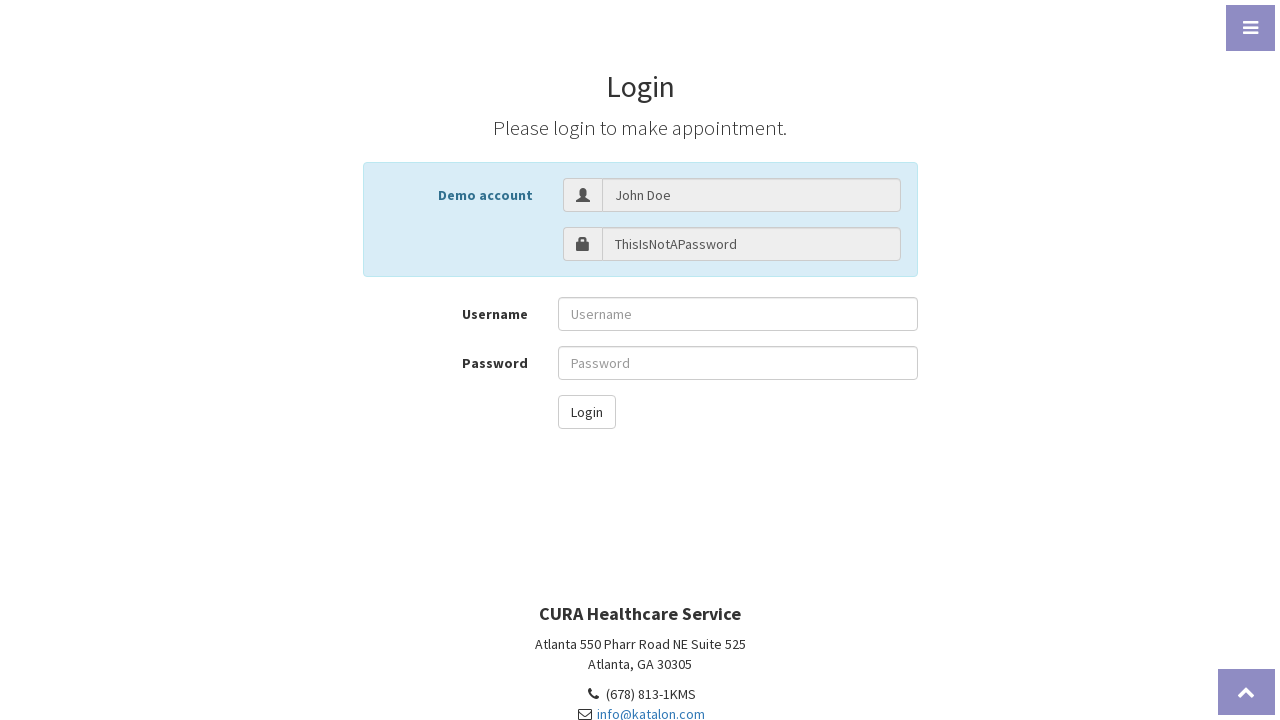